Tests registration form submission with all fields including optional last name, verifying successful registration

Starting URL: https://www.sharelane.com/cgi-bin/register.py

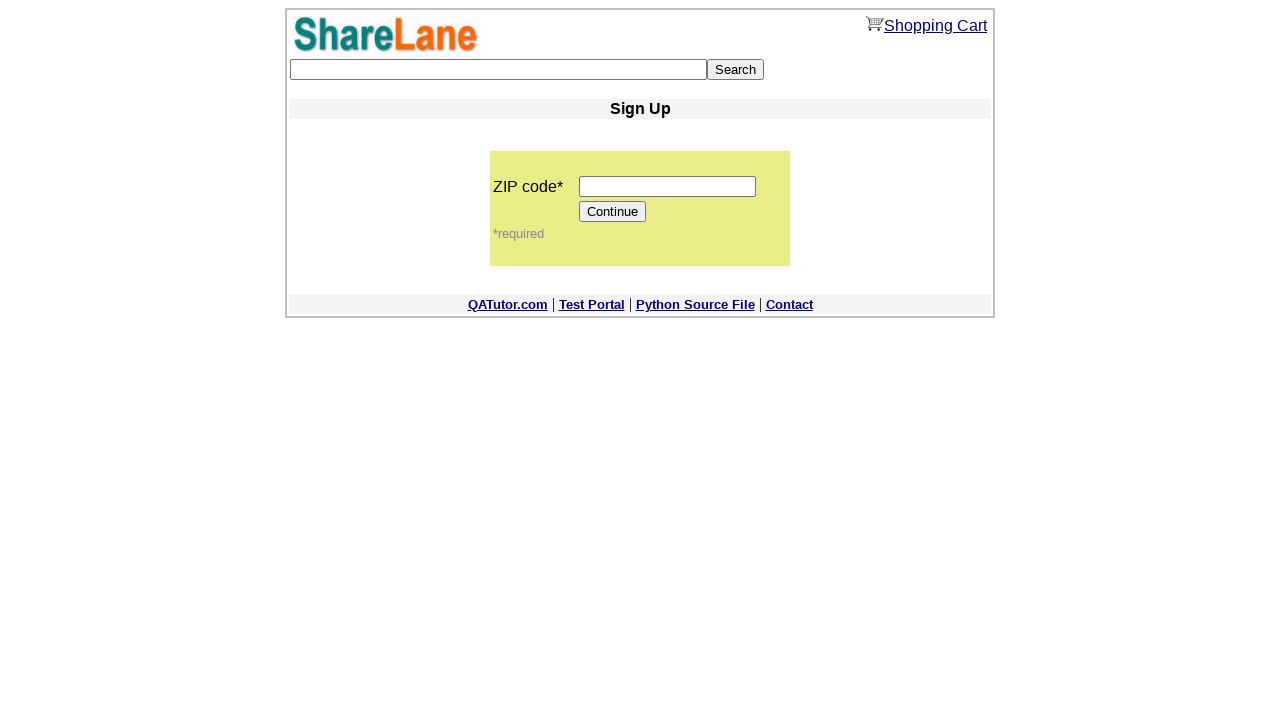

Filled zip code field with '12345' on input[name='zip_code']
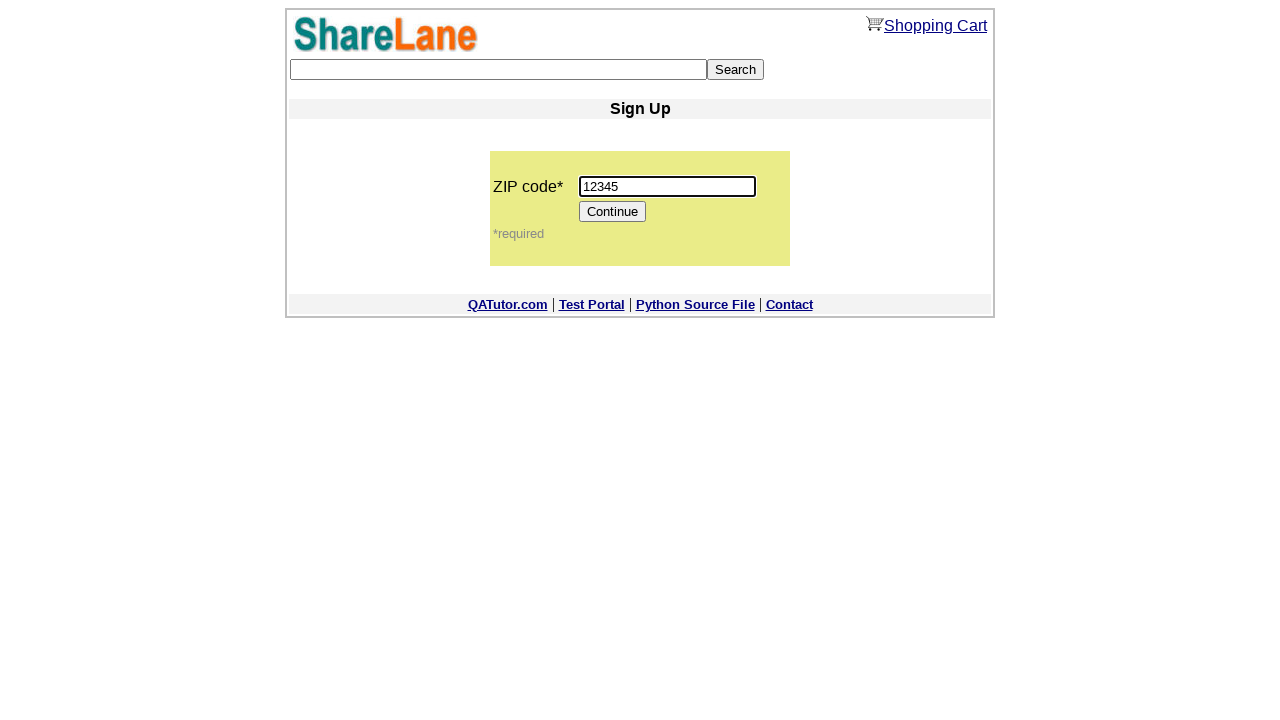

Clicked Continue button to proceed to registration form at (613, 212) on [value='Continue']
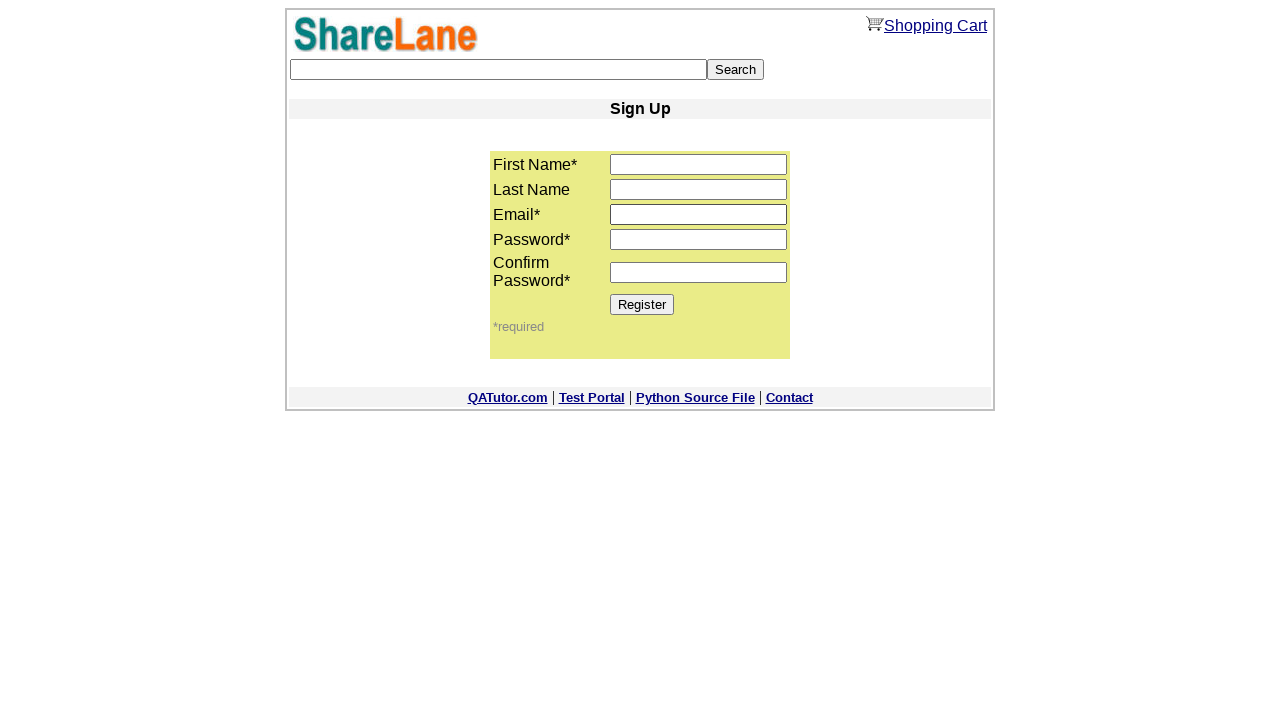

Filled first name field with 'Robert' on input[name='first_name']
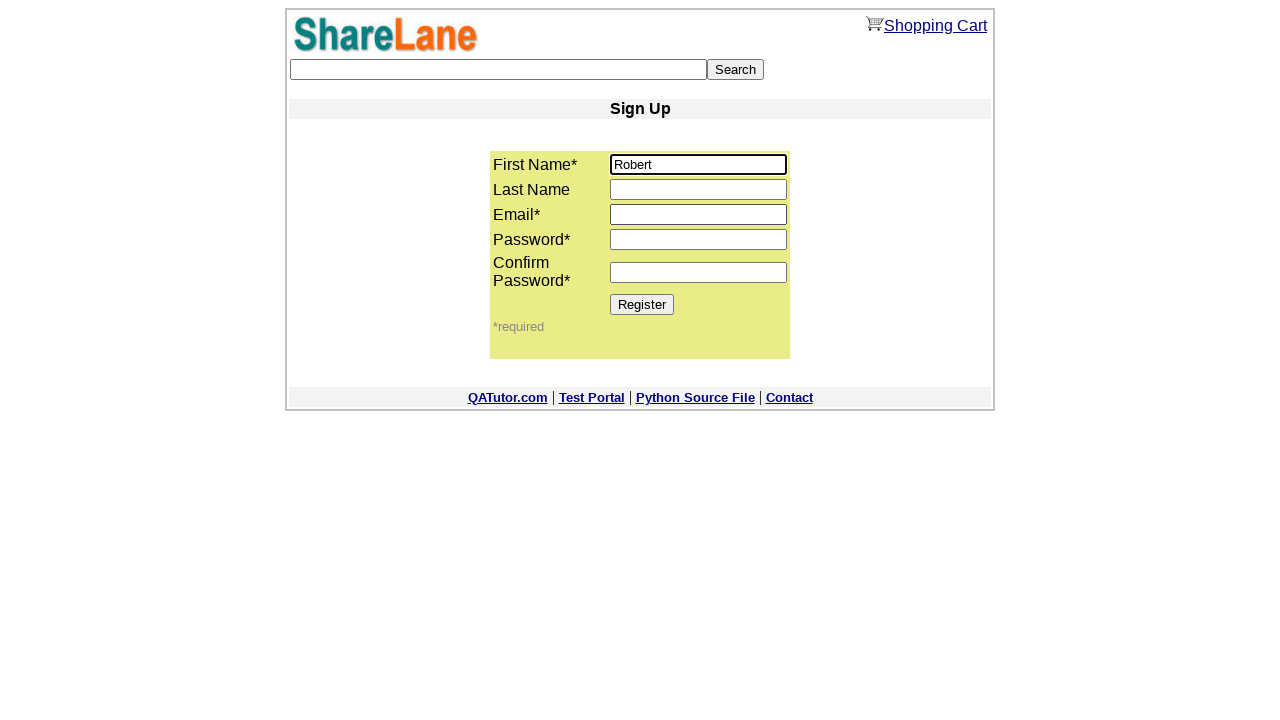

Filled last name field with 'Miller' on input[name='last_name']
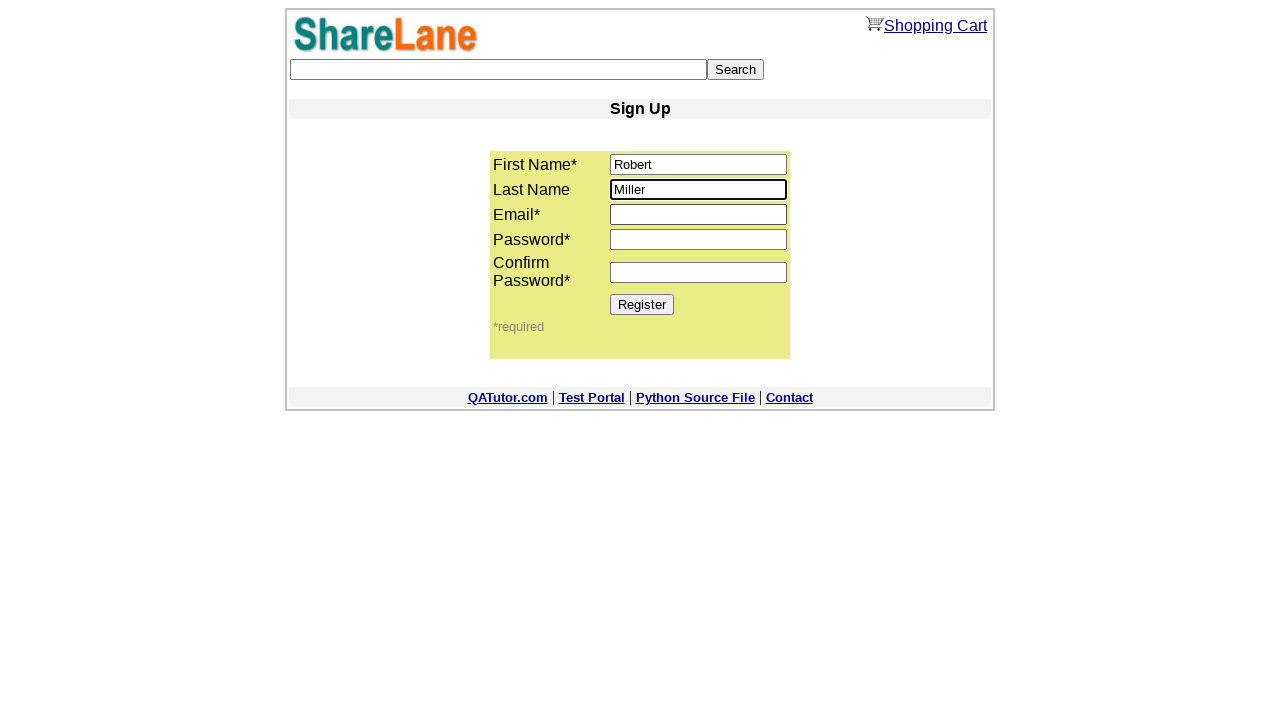

Filled email field with 'robert@example.com' on input[name='email']
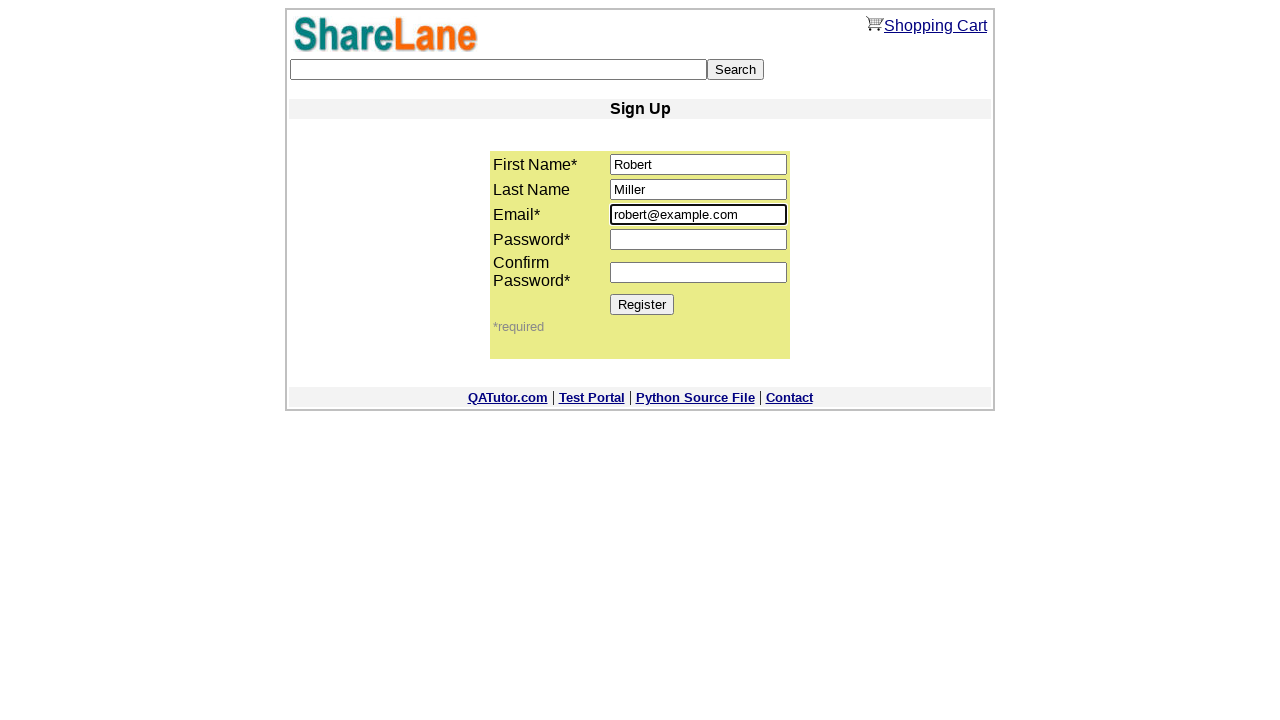

Filled password field with 'secure456' on input[name='password1']
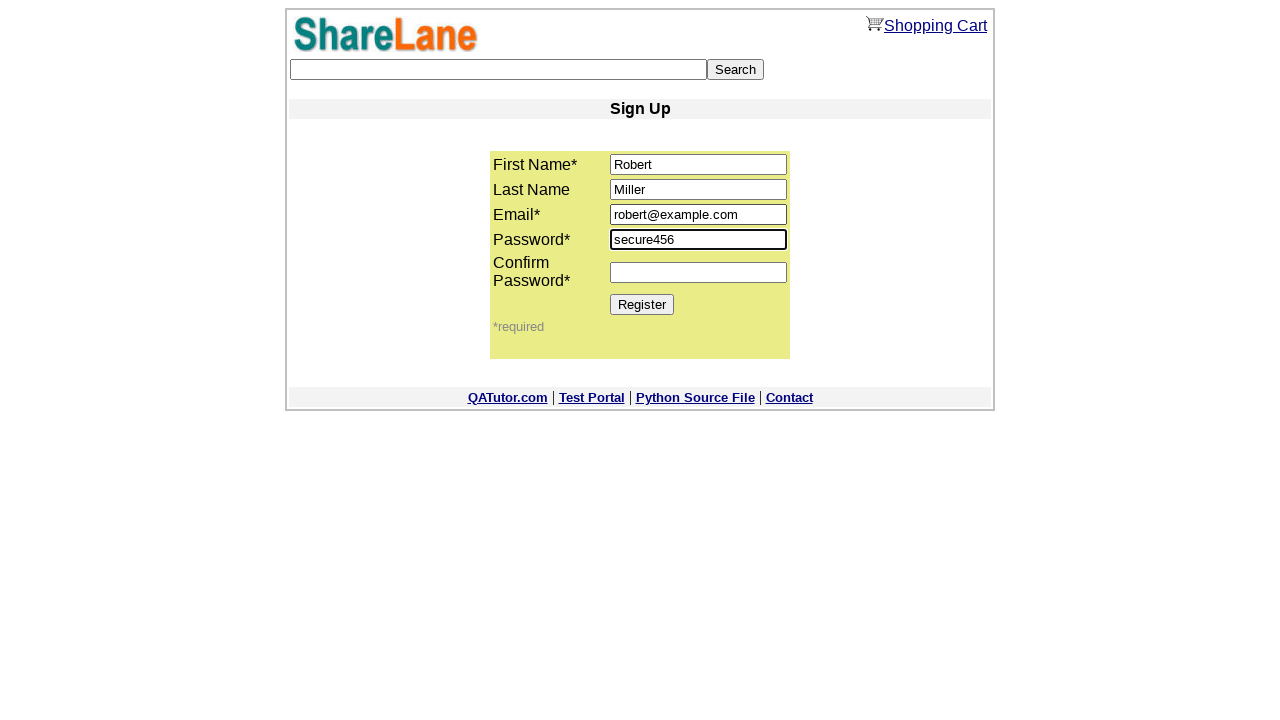

Filled password confirmation field with 'secure456' on input[name='password2']
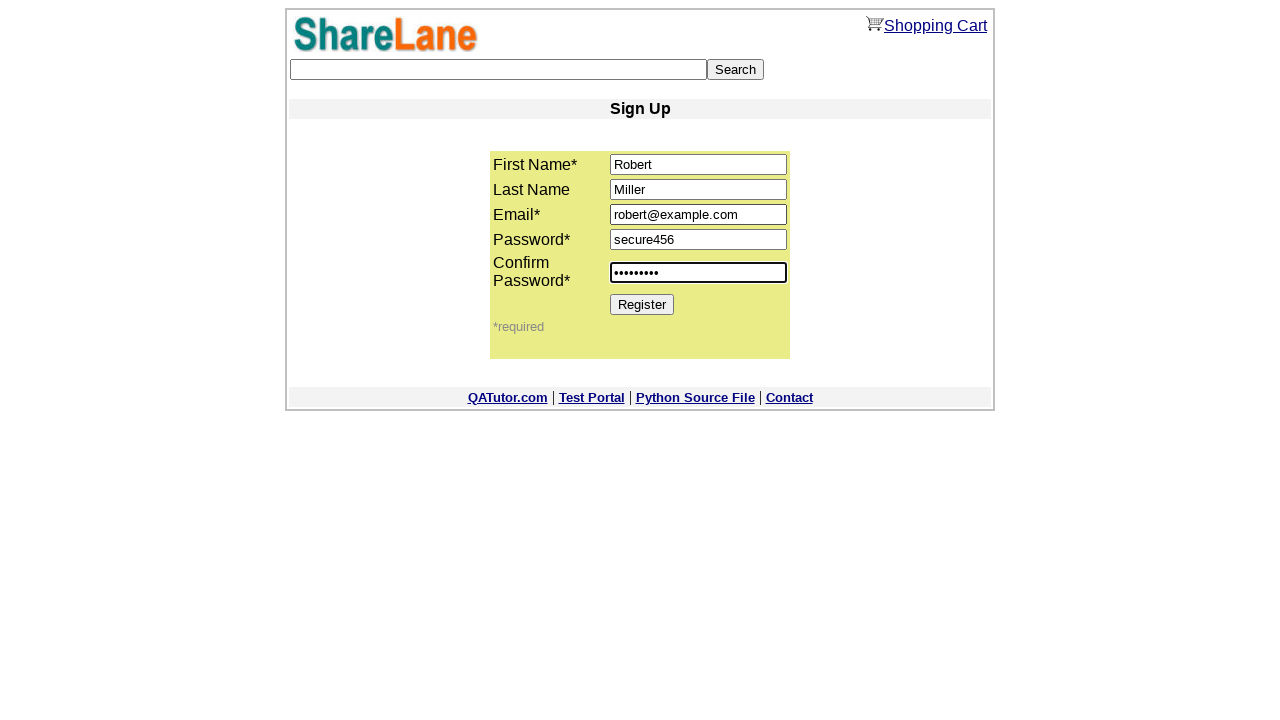

Clicked Register button to submit registration form at (642, 304) on [value='Register']
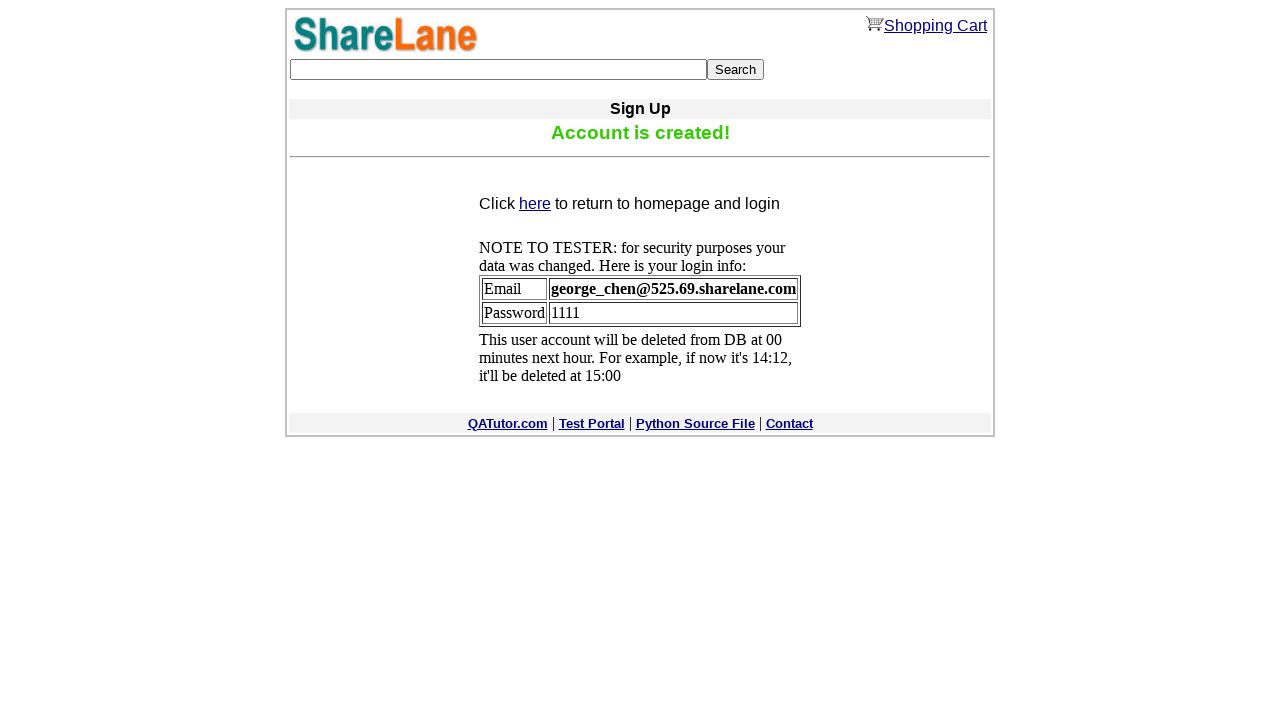

Confirmation message appeared, registration successful
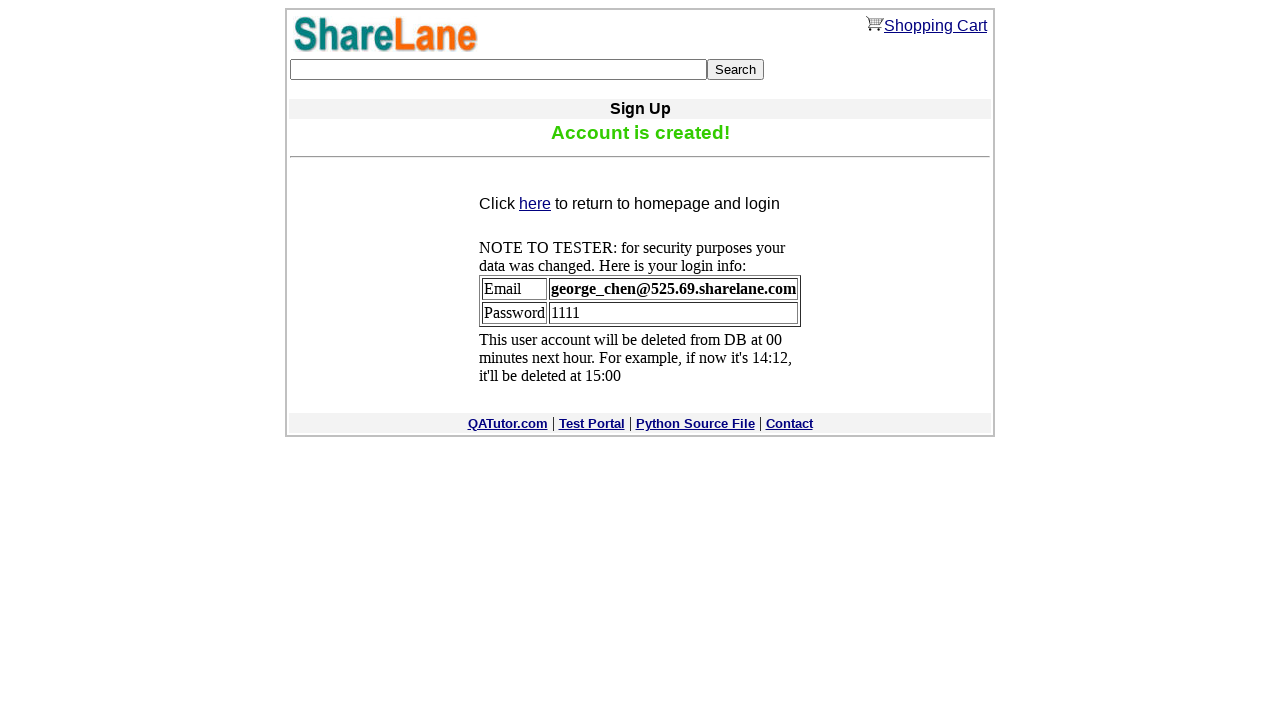

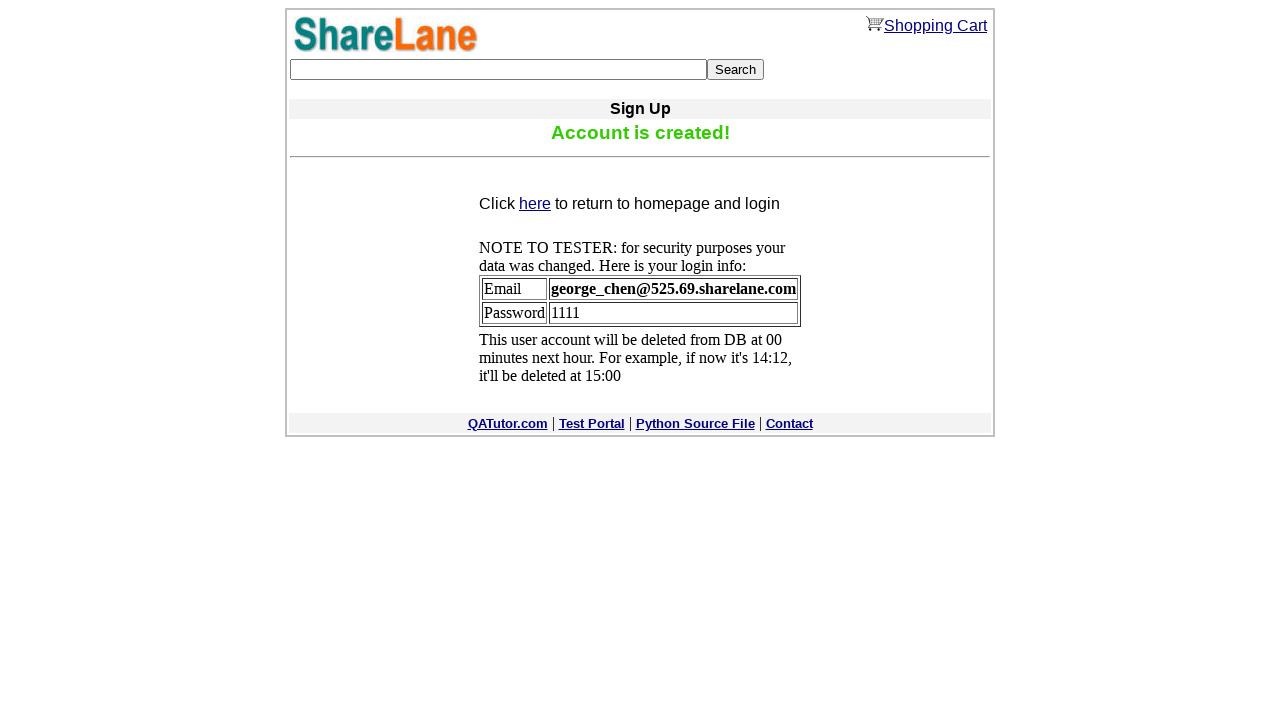